Tests the Add/Remove Elements functionality by clicking to add elements, verifying they appear, clicking to remove them, and verifying the count changes correctly

Starting URL: https://the-internet.herokuapp.com/add_remove_elements/

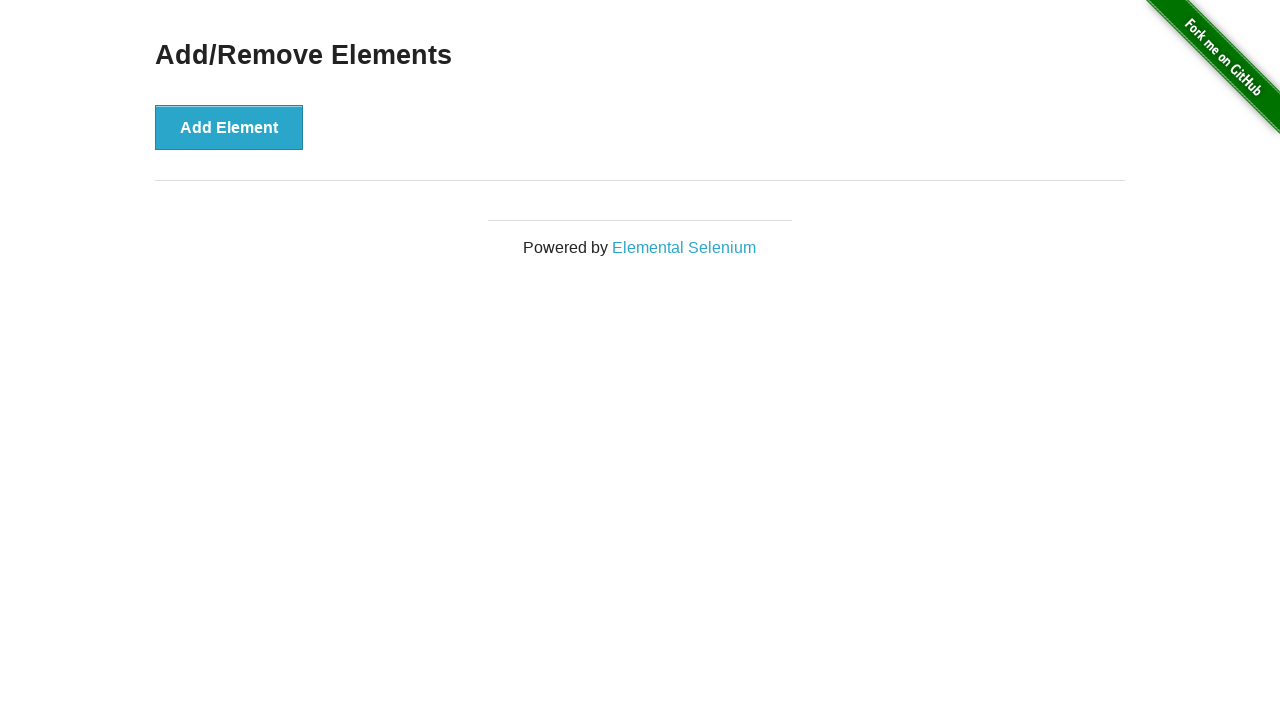

Page title 'Add/Remove Elements' loaded
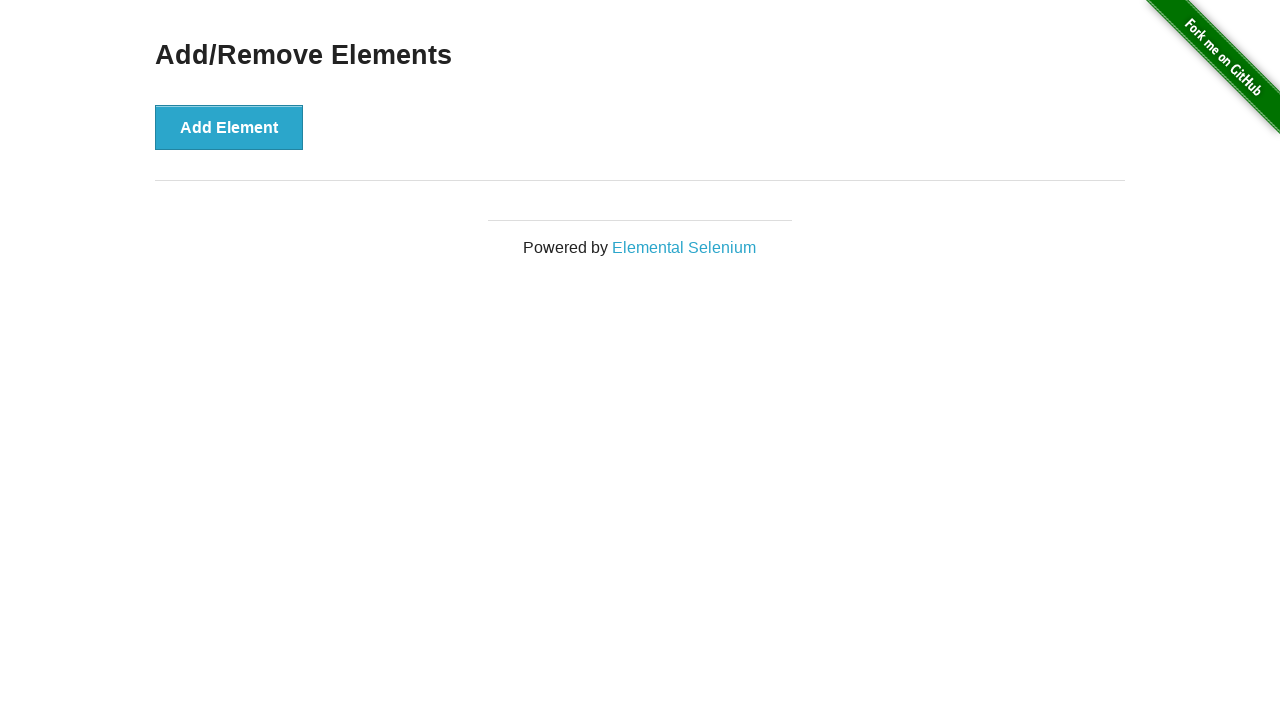

Add Element button is visible
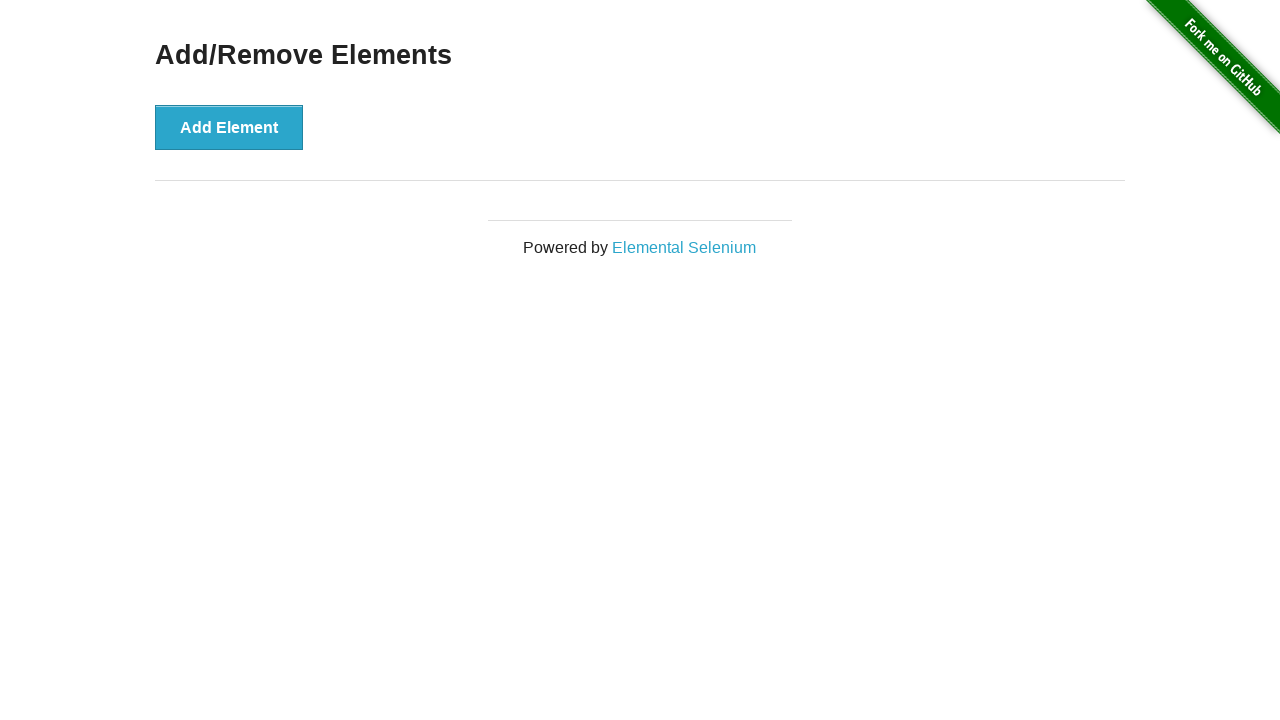

Clicked Add Element button at (229, 127) on xpath=//button[contains(text(),'Add Element')]
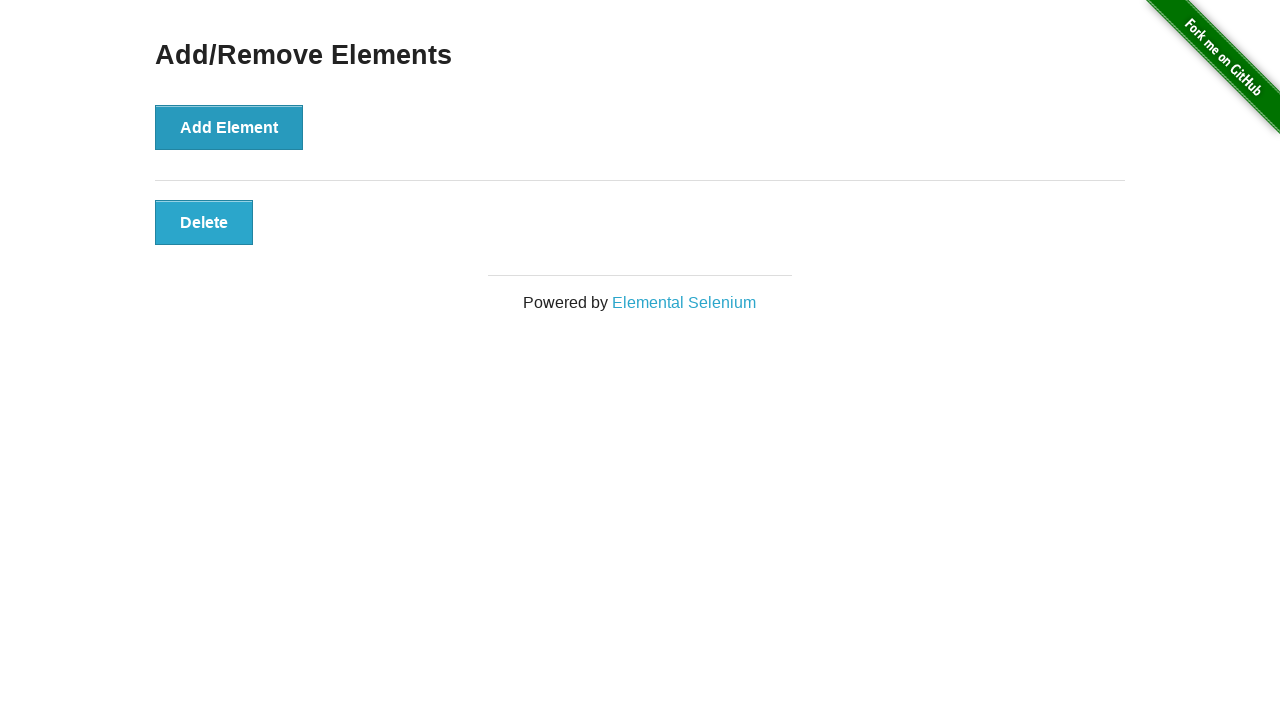

Delete button appeared after adding element
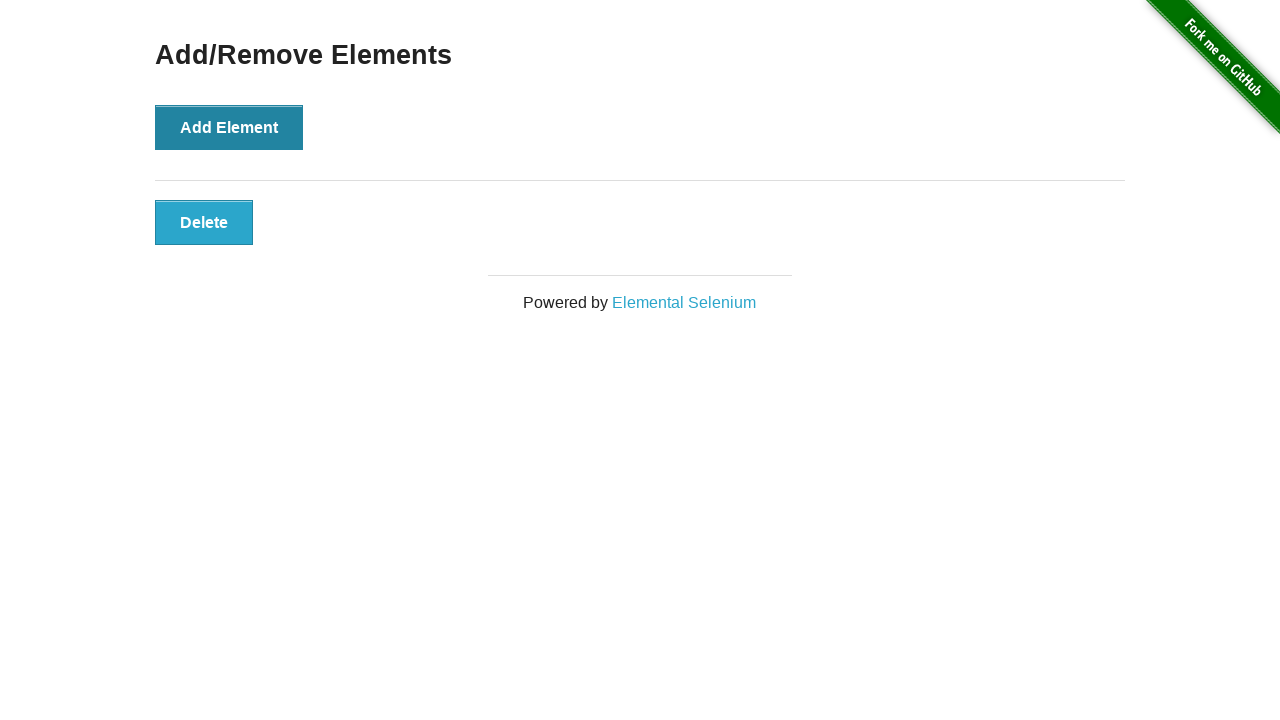

Clicked Delete button to remove element at (204, 222) on xpath=//button[contains(text(),'Delete')]
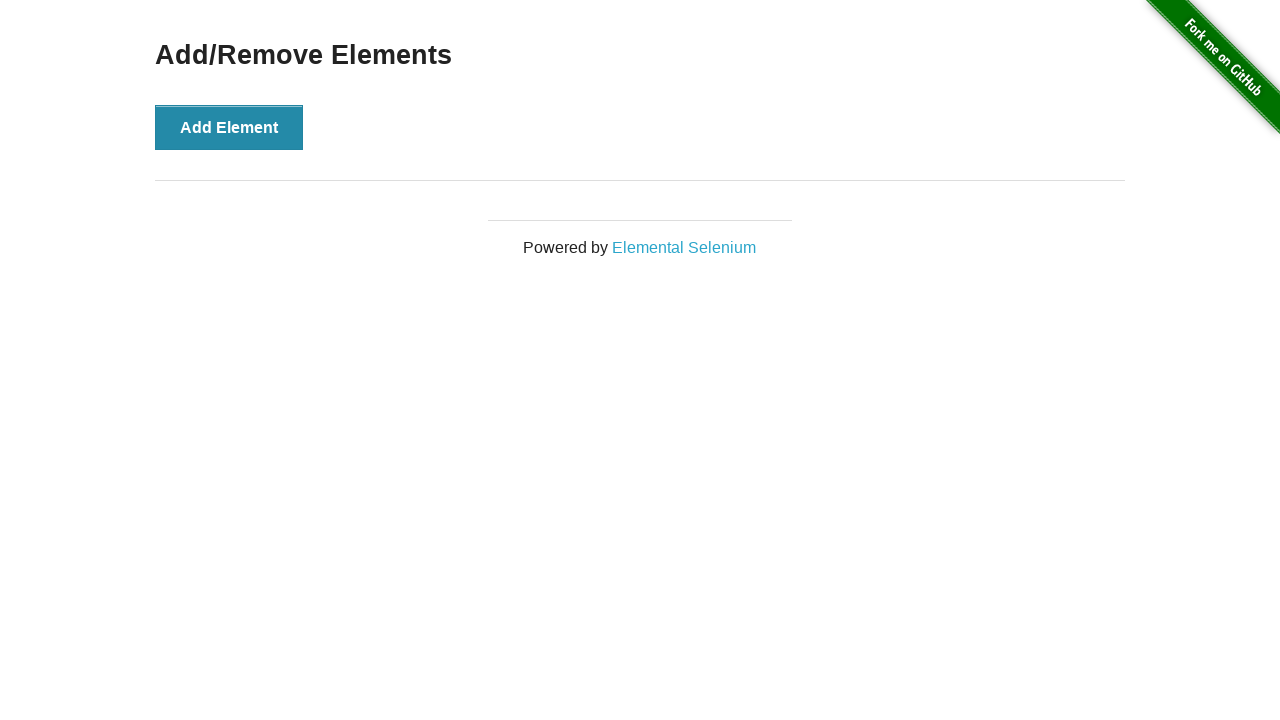

Verified no Delete buttons remain after removal
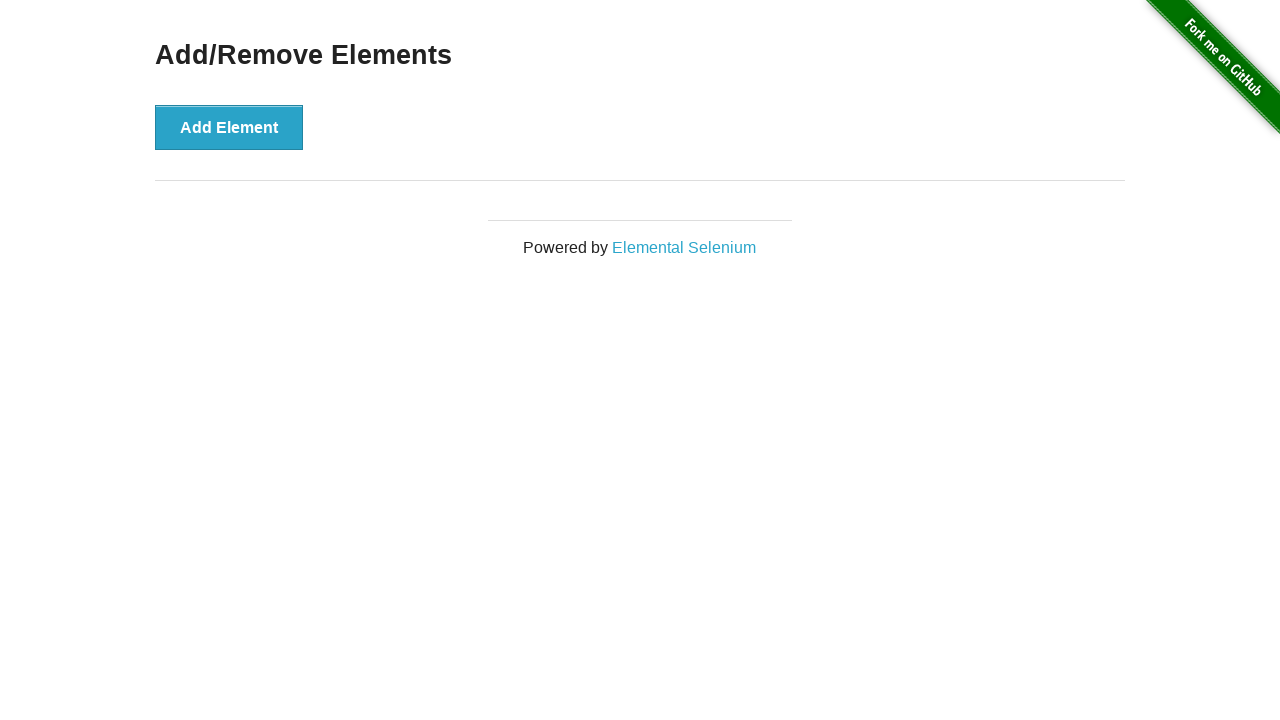

Clicked Add Element button (1st time) at (229, 127) on xpath=//button[contains(text(),'Add Element')]
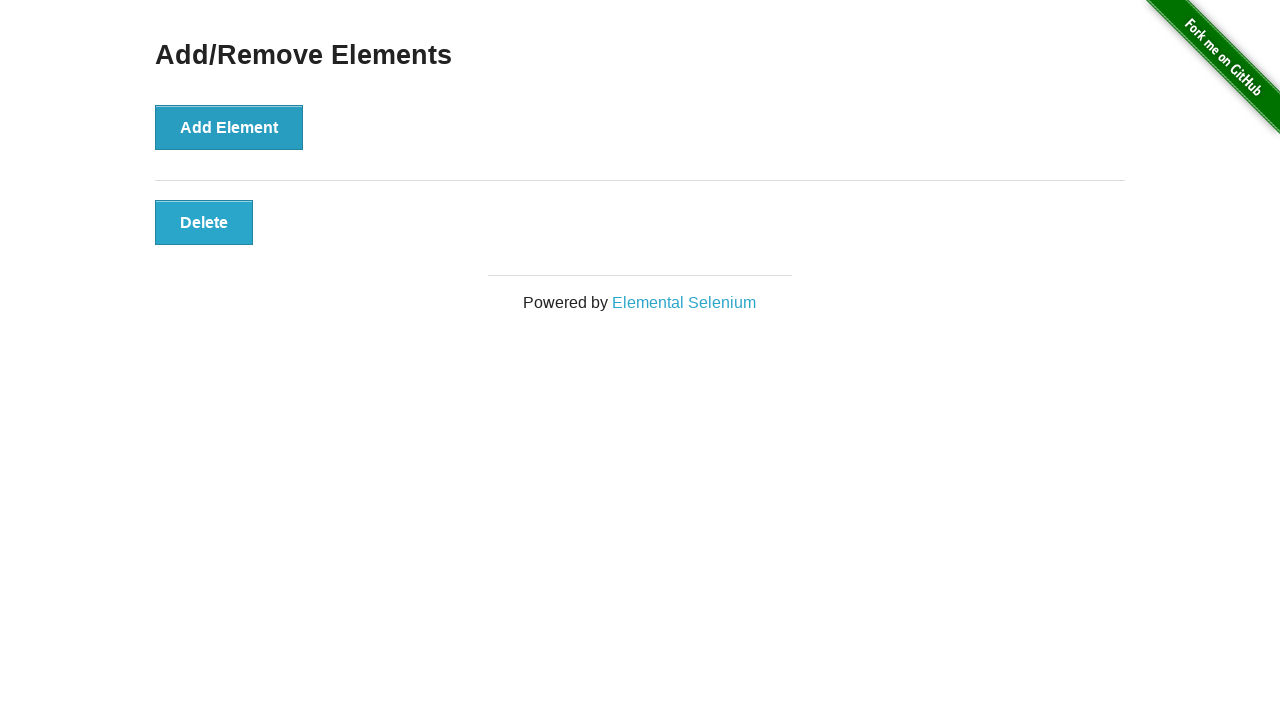

Clicked Add Element button (2nd time) at (229, 127) on xpath=//button[contains(text(),'Add Element')]
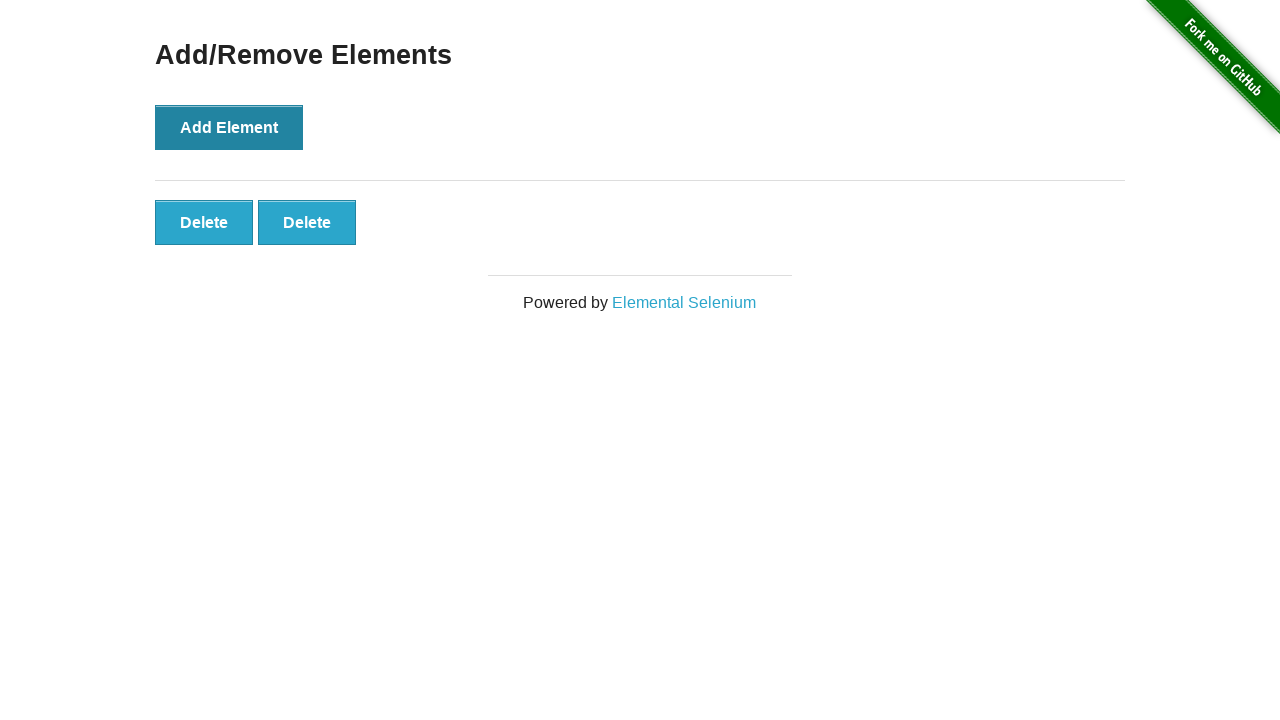

Clicked Add Element button (3rd time) at (229, 127) on xpath=//button[contains(text(),'Add Element')]
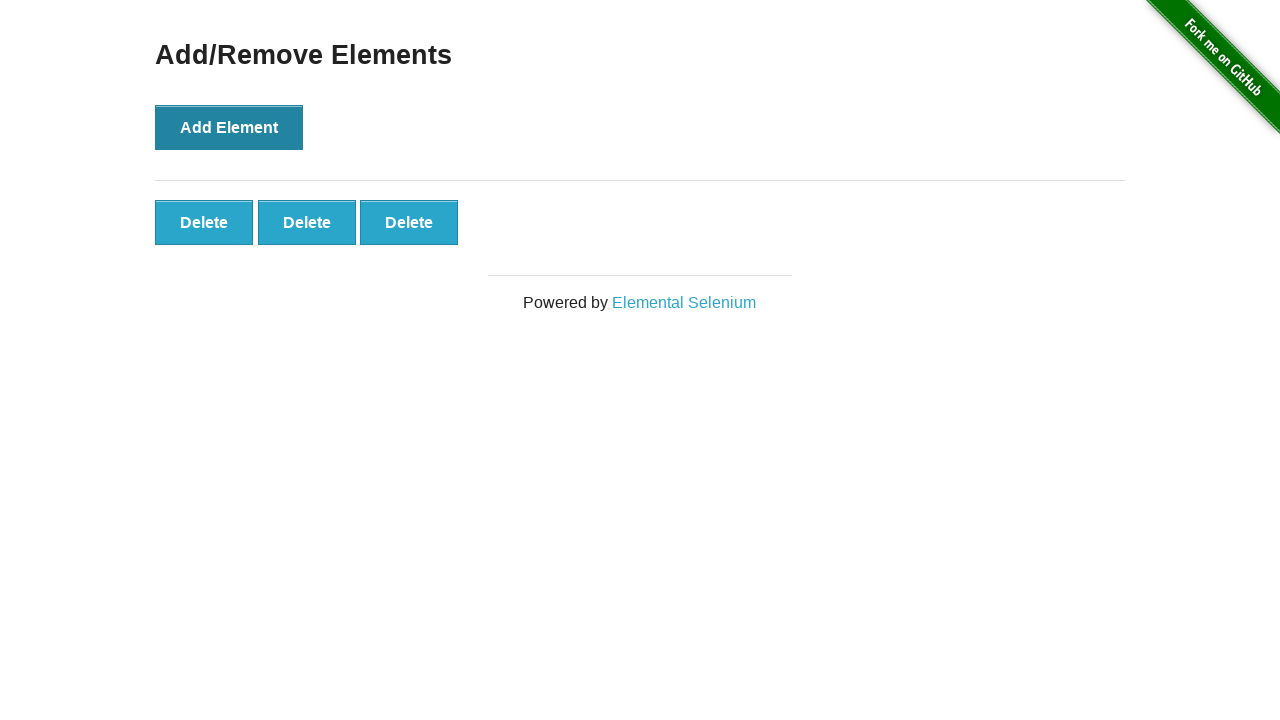

Verified three Delete buttons exist
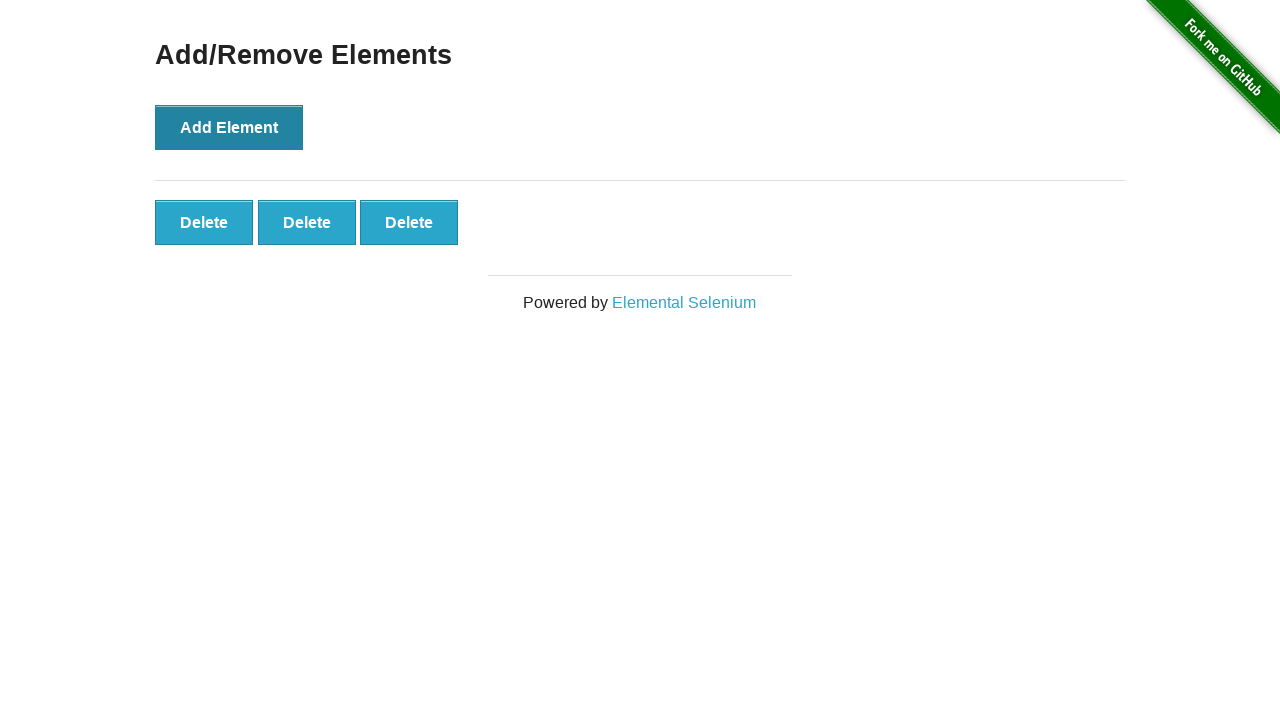

Clicked Delete button to remove one element at (204, 222) on xpath=//button[contains(text(),'Delete')]
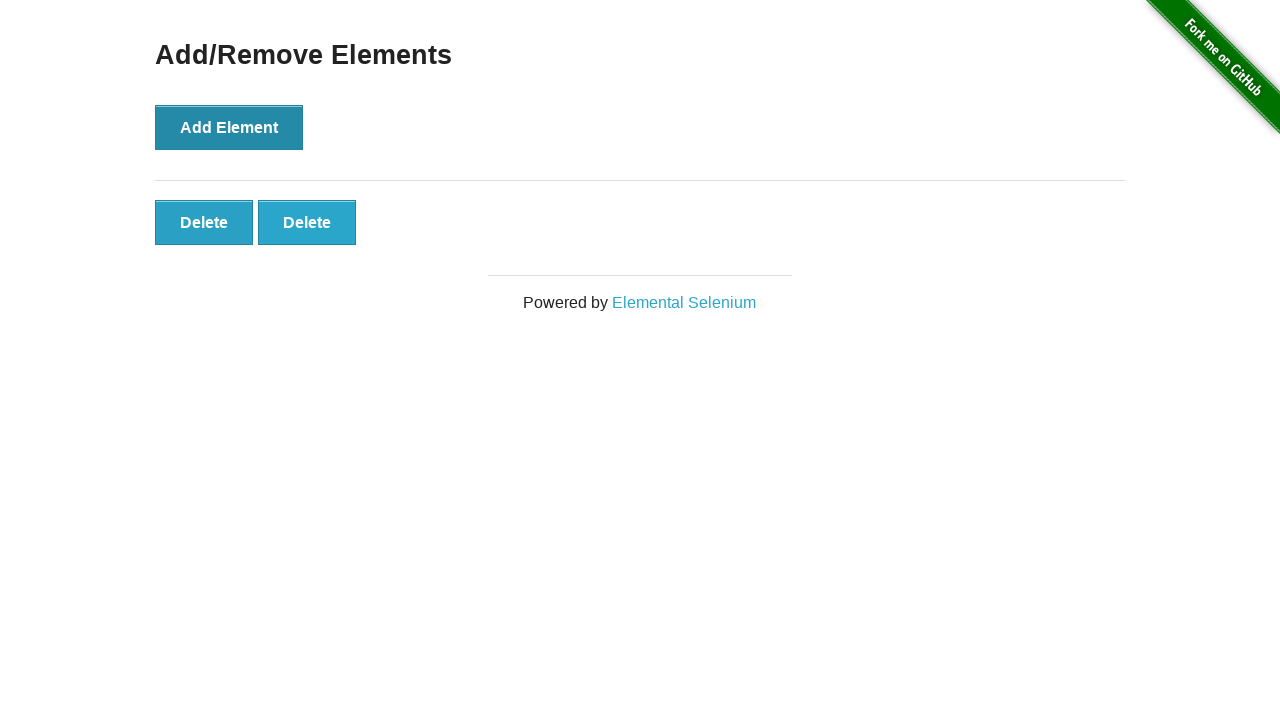

Verified two Delete buttons remain
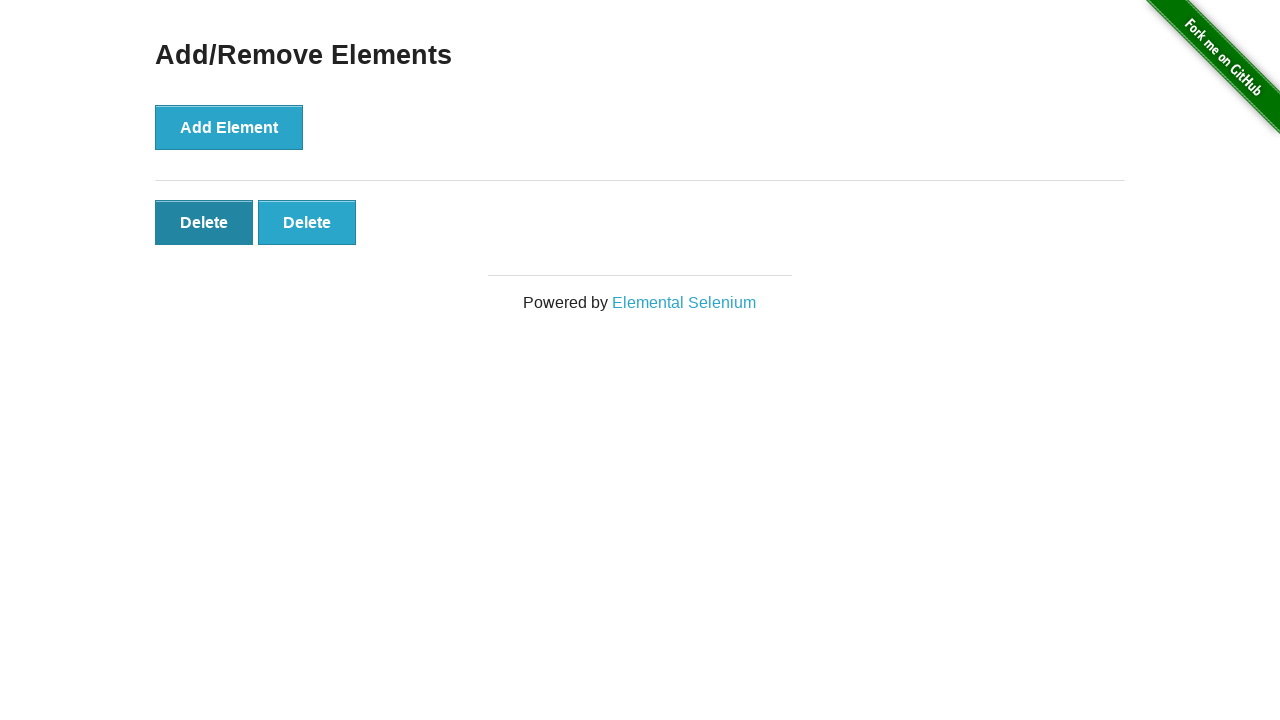

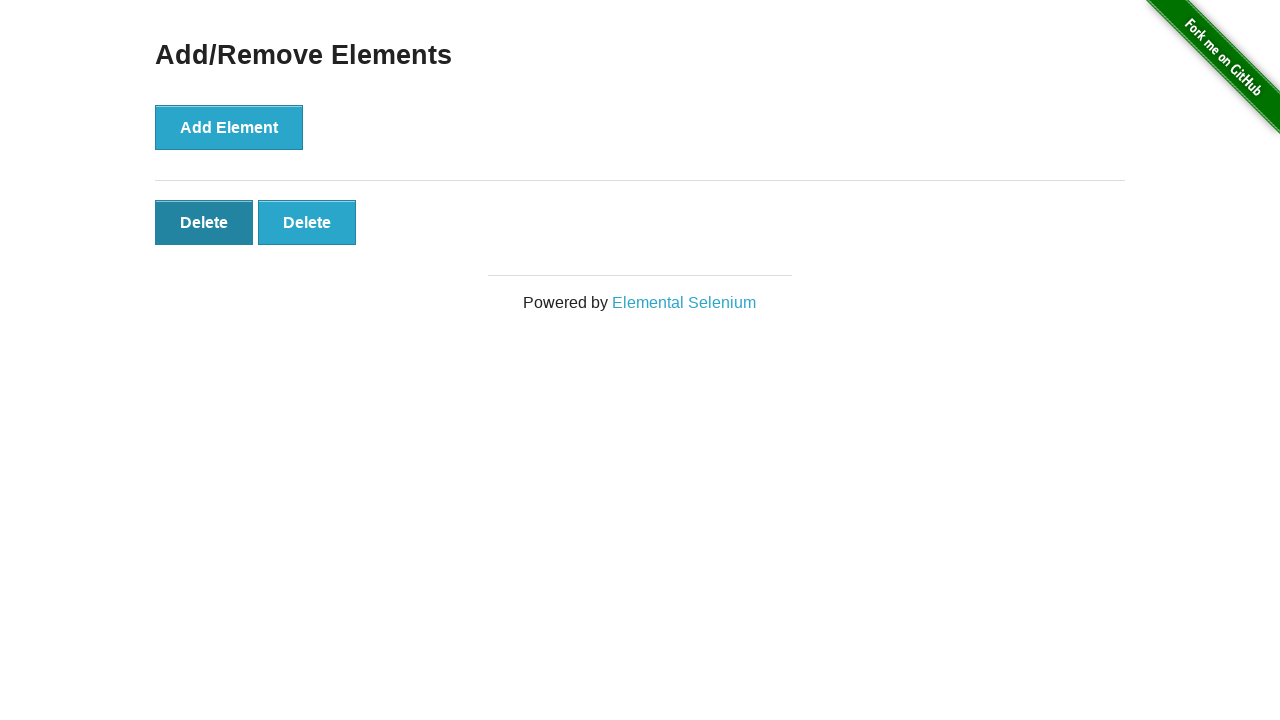